Verifies whether form elements (first name and last name text boxes) are enabled or disabled on the page

Starting URL: http://only-testing-blog.blogspot.in/2013/11/new-test.html

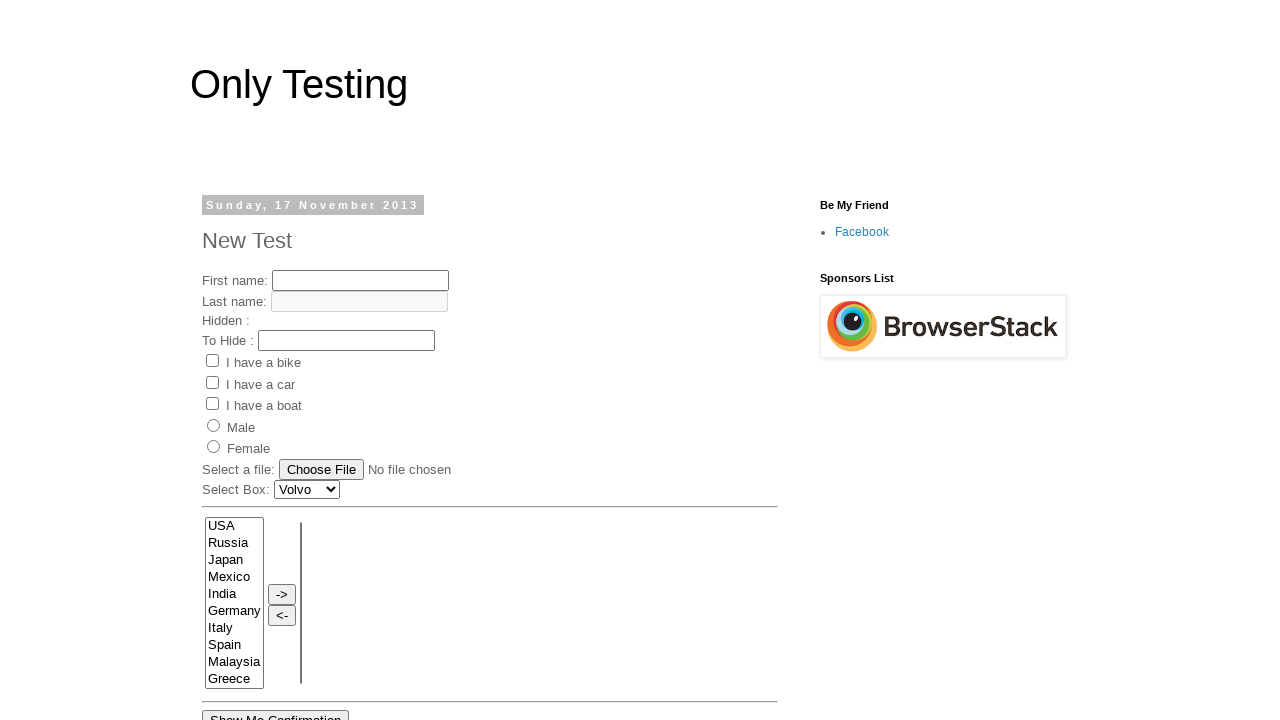

Navigated to test page
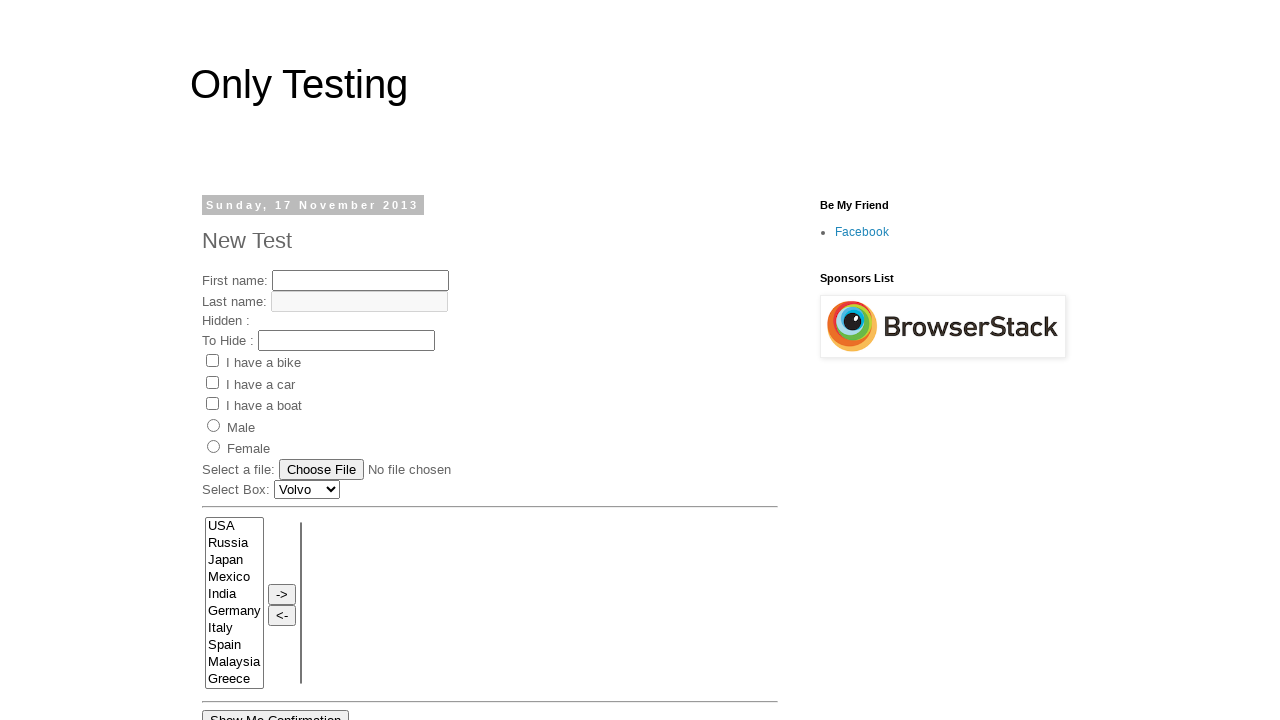

Checked if first name field is enabled
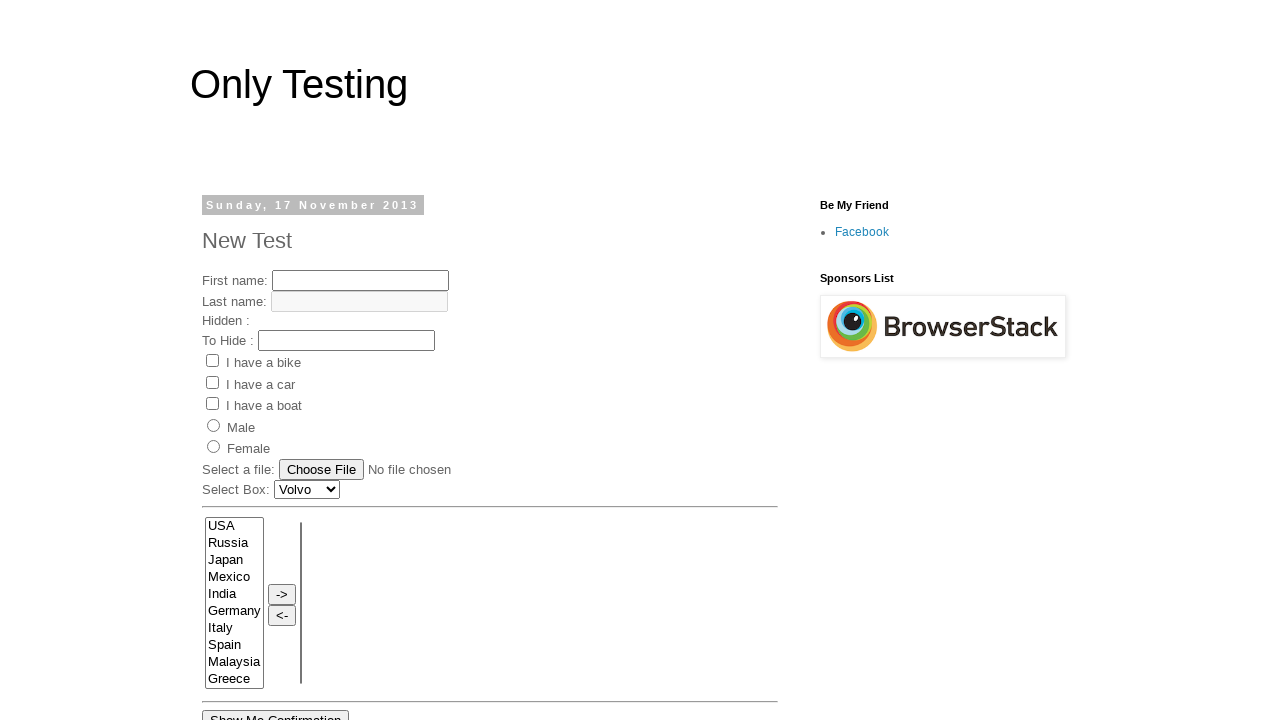

Retrieved references to first name and last name text boxes
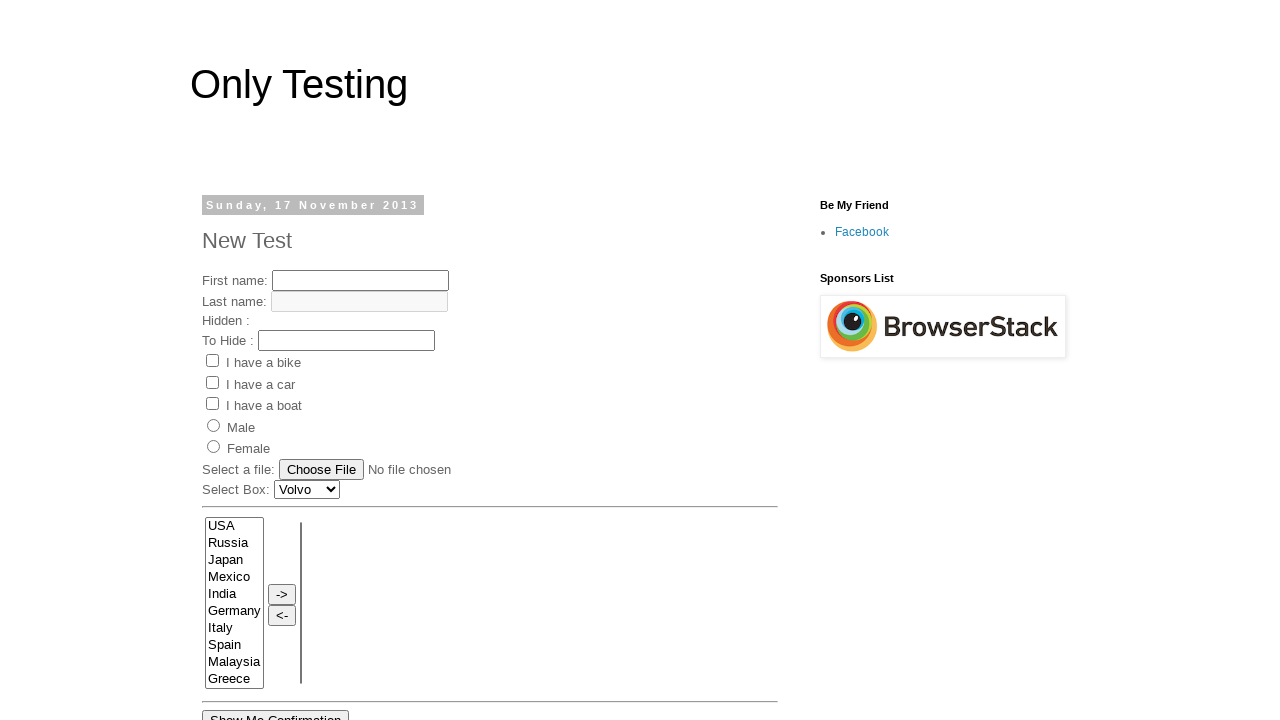

First name text box is enabled
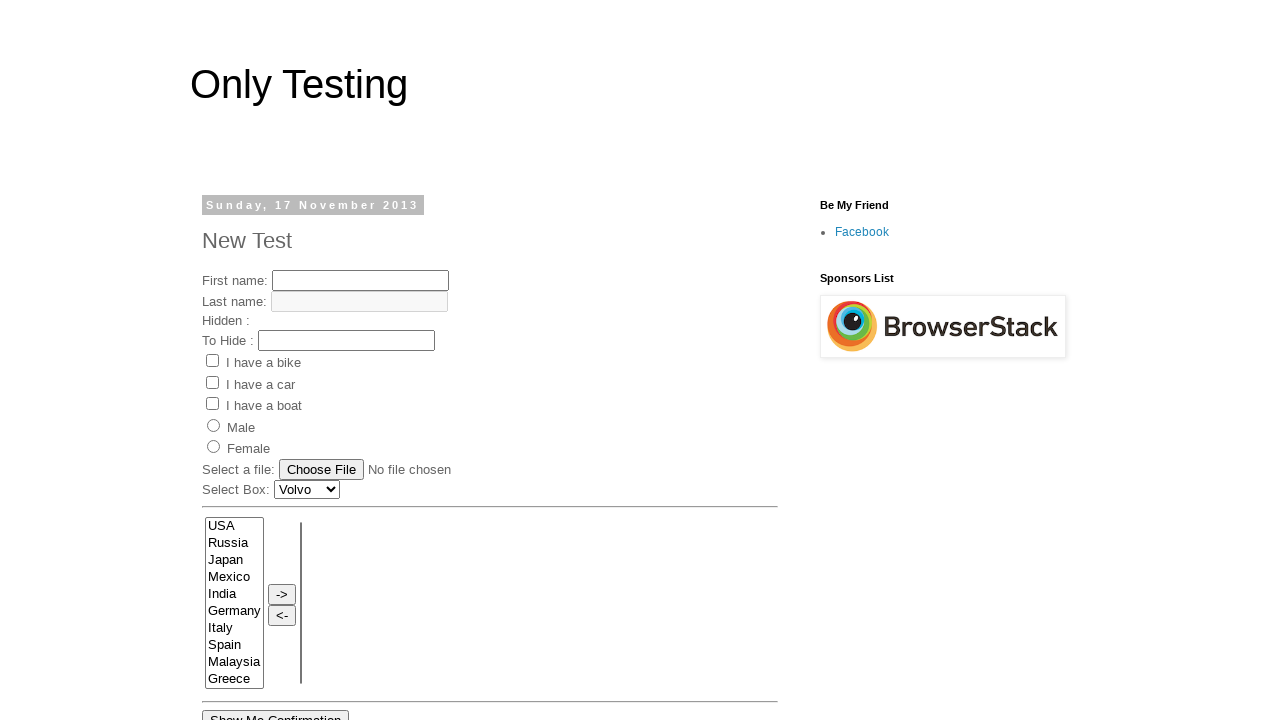

Last name text box is disabled
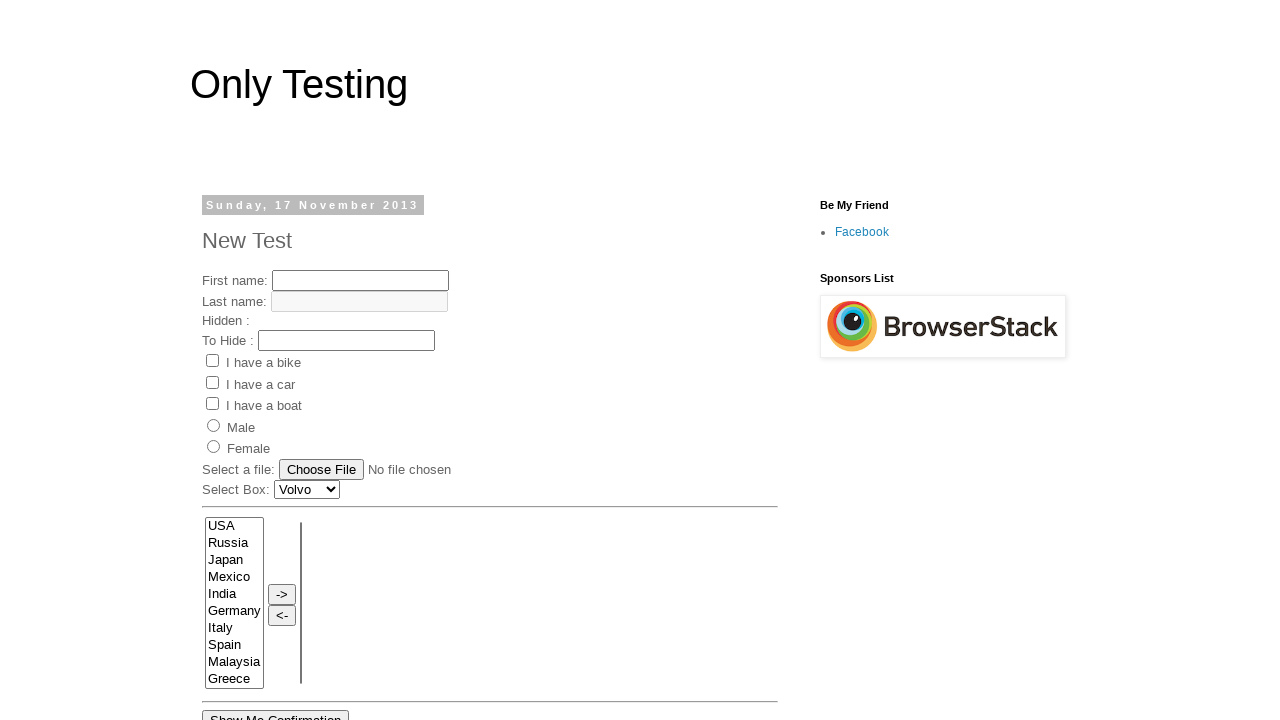

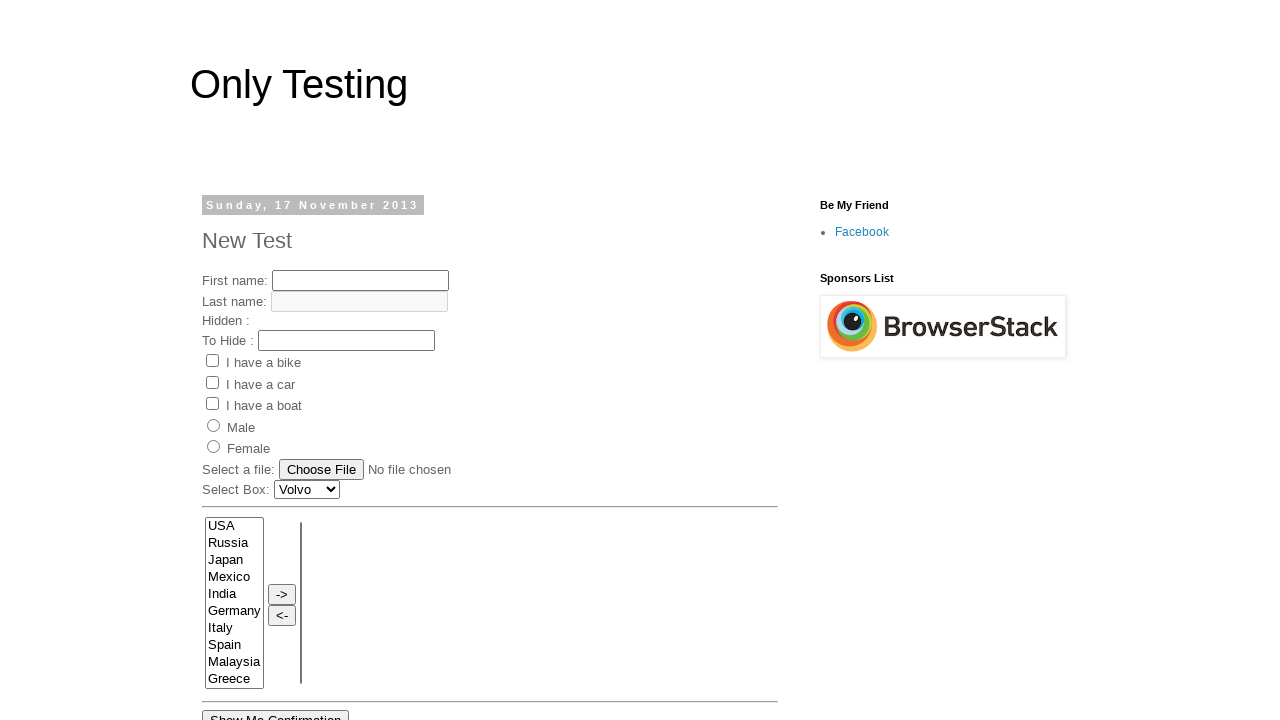